Tests hover functionality by hovering over three images and verifying that user names are displayed for each

Starting URL: http://practice.cydeo.com/hovers

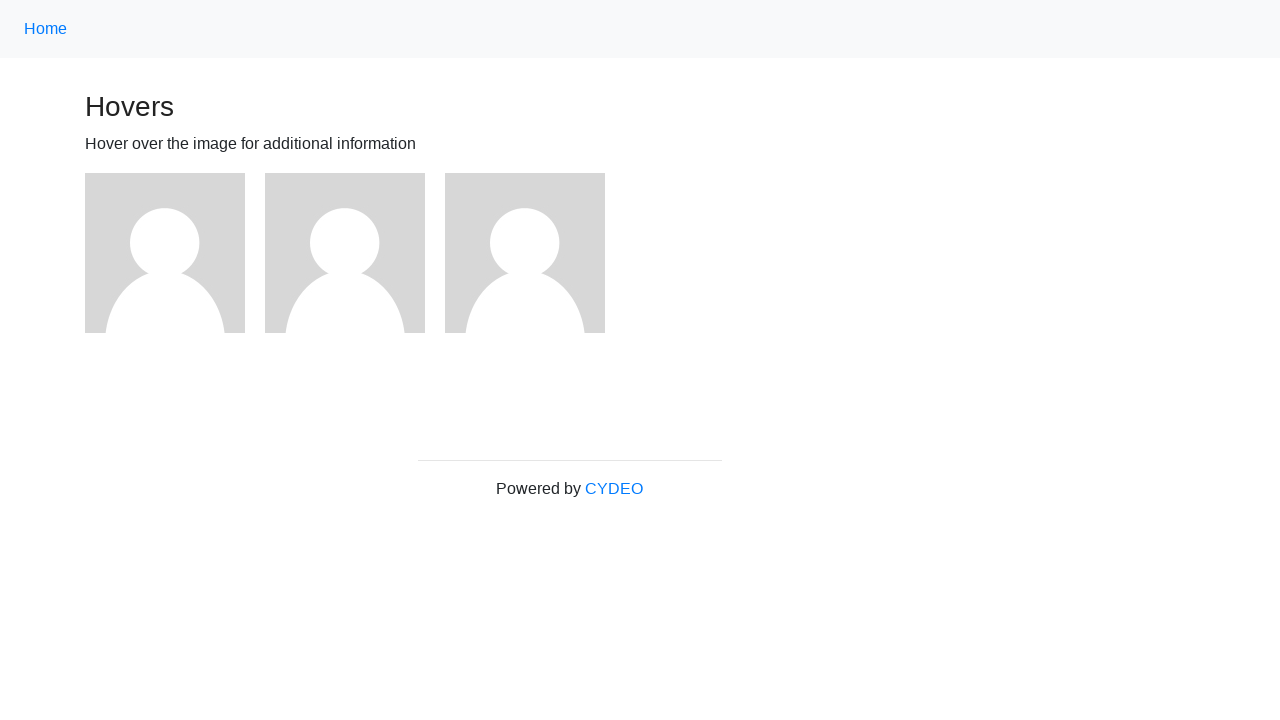

Hovered over first image at (165, 253) on (//img)[1]
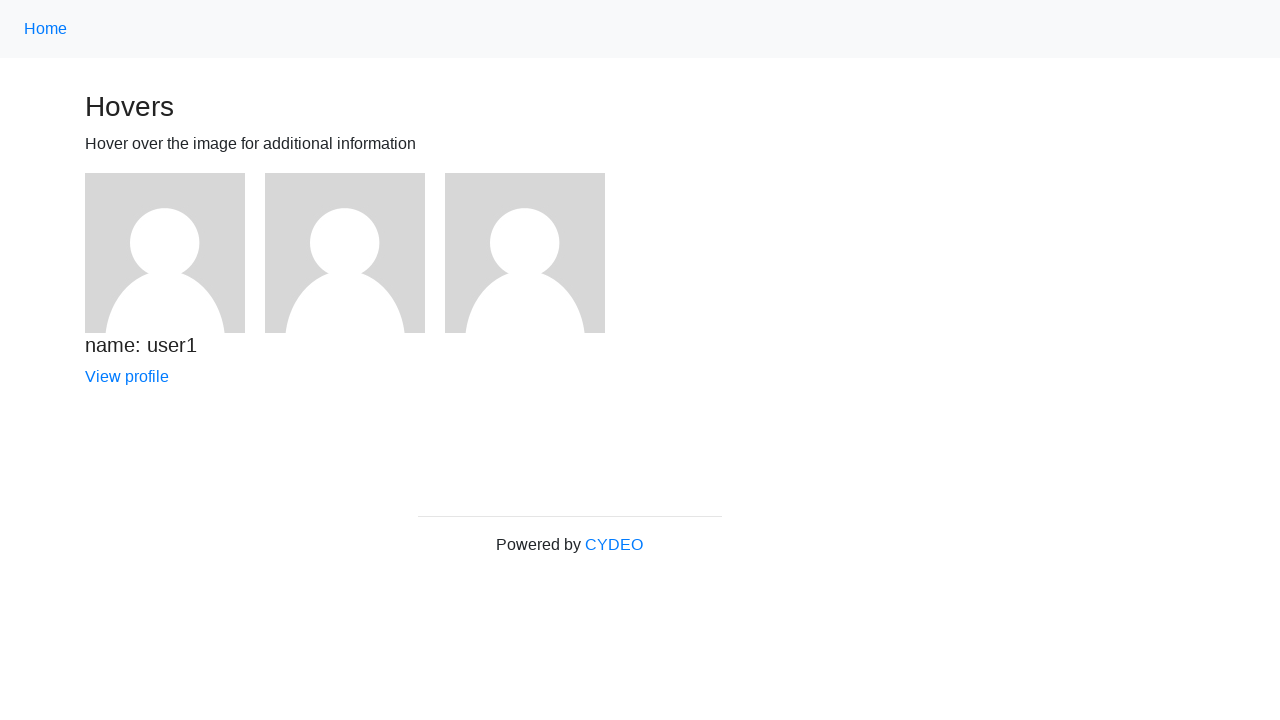

First user name element loaded
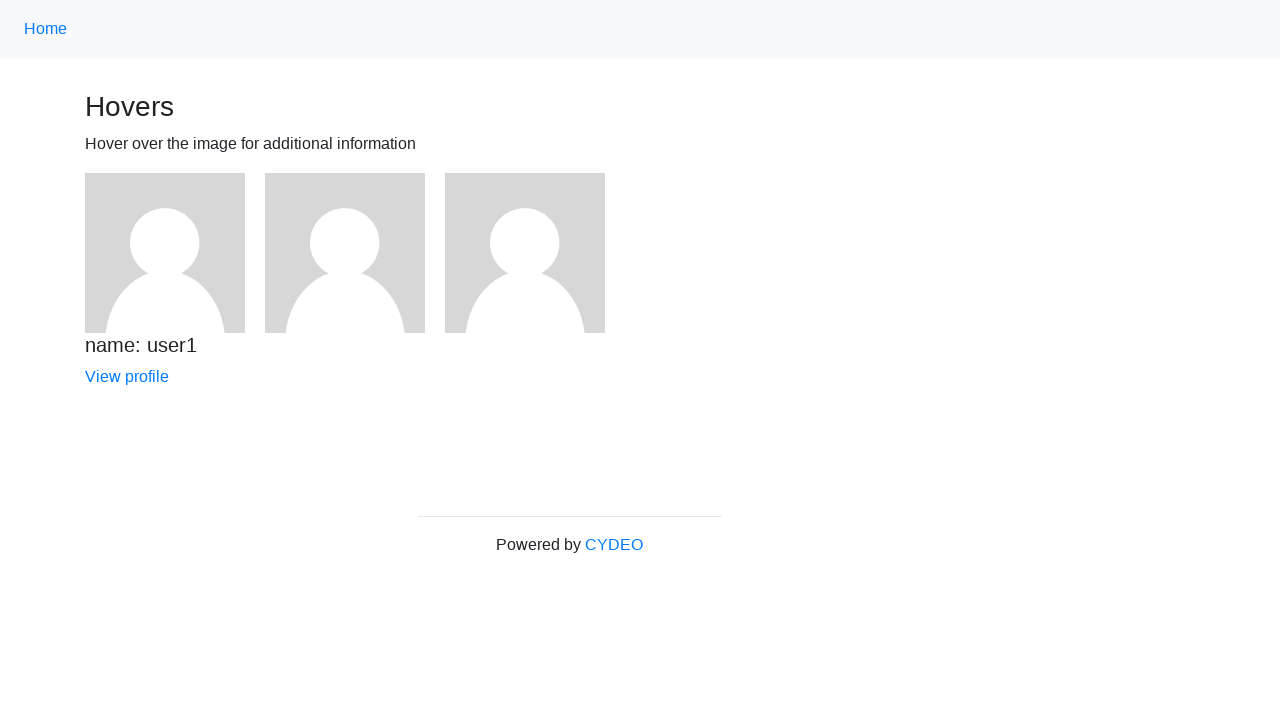

Verified first user name is displayed
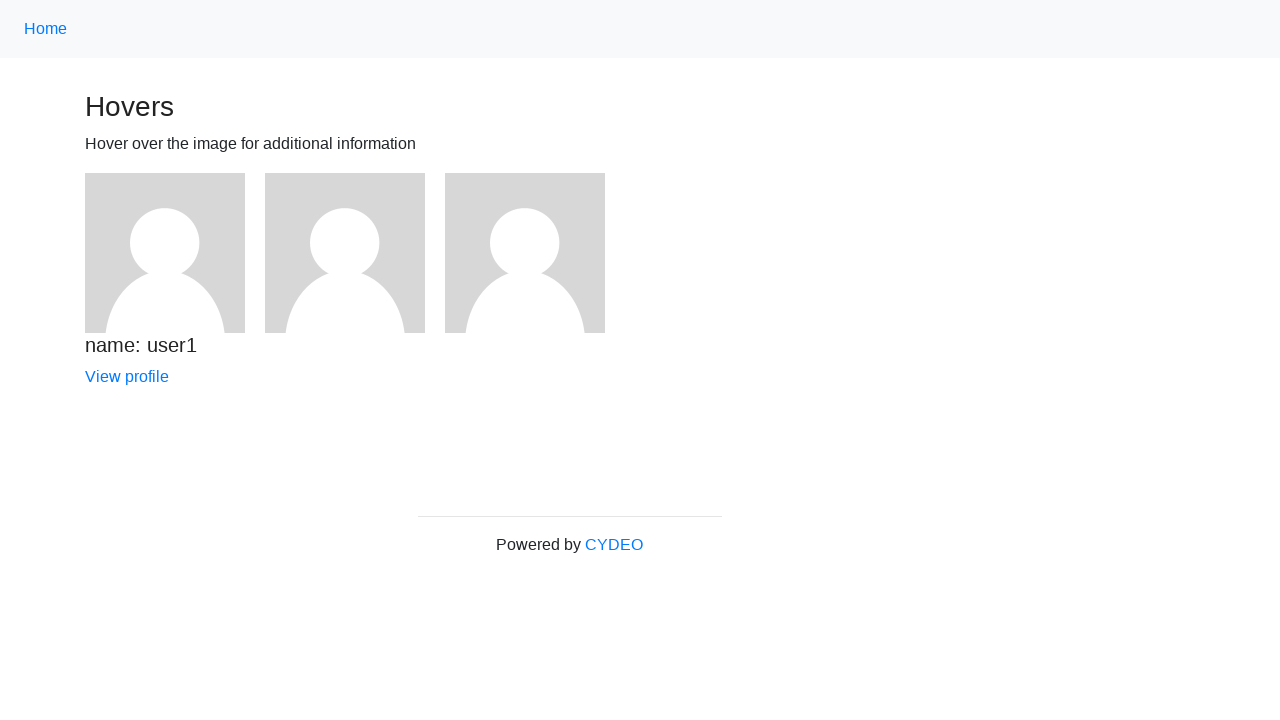

Hovered over second image at (345, 253) on (//img)[2]
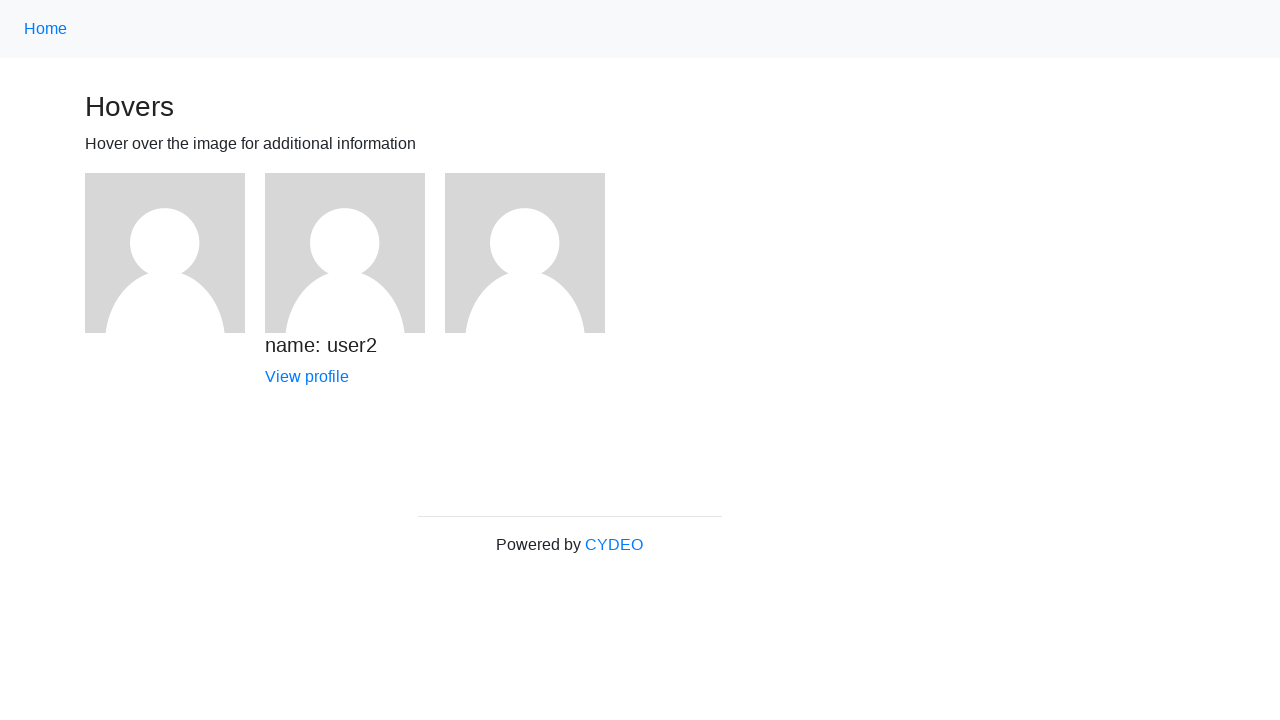

Second user name element loaded
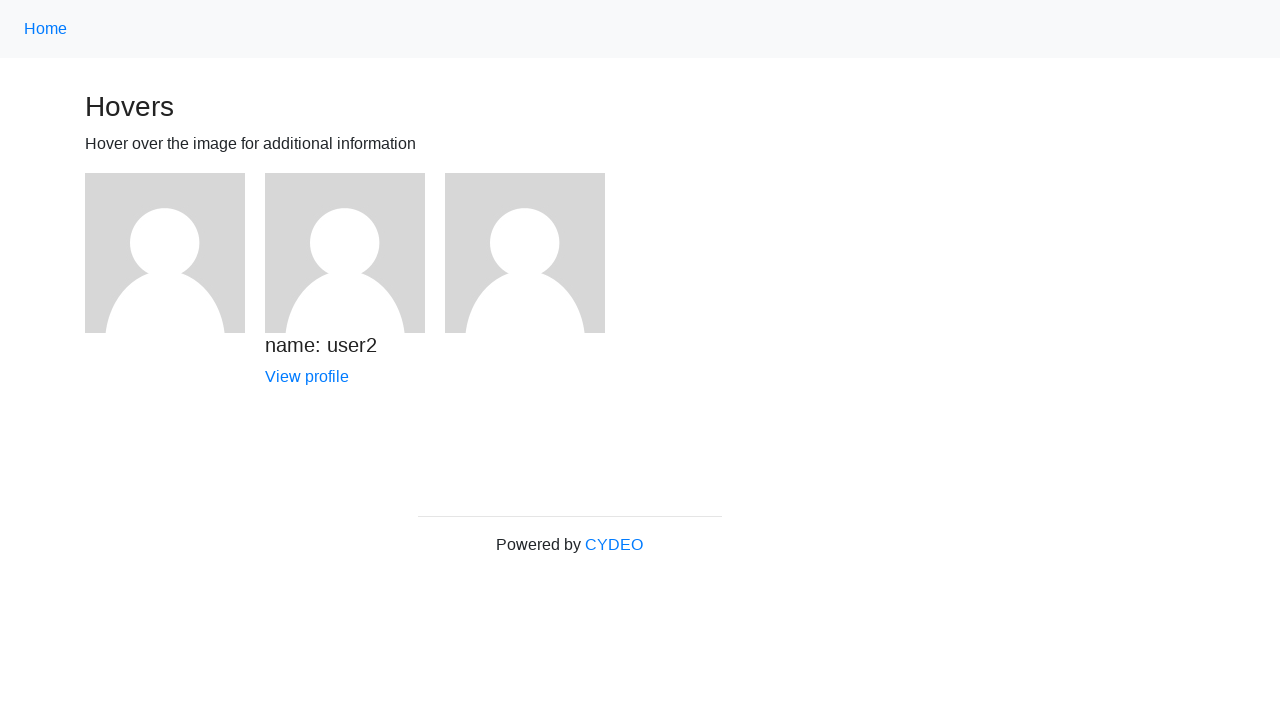

Verified second user name is displayed
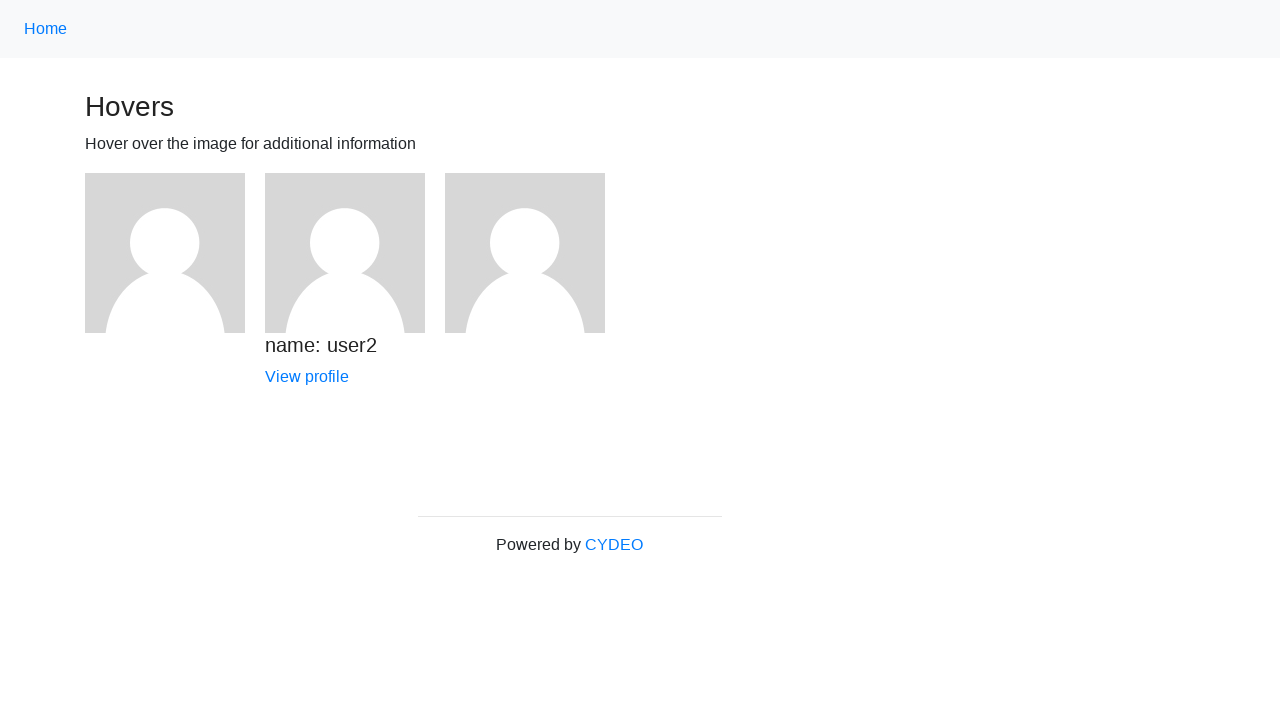

Hovered over third image at (525, 253) on (//img)[3]
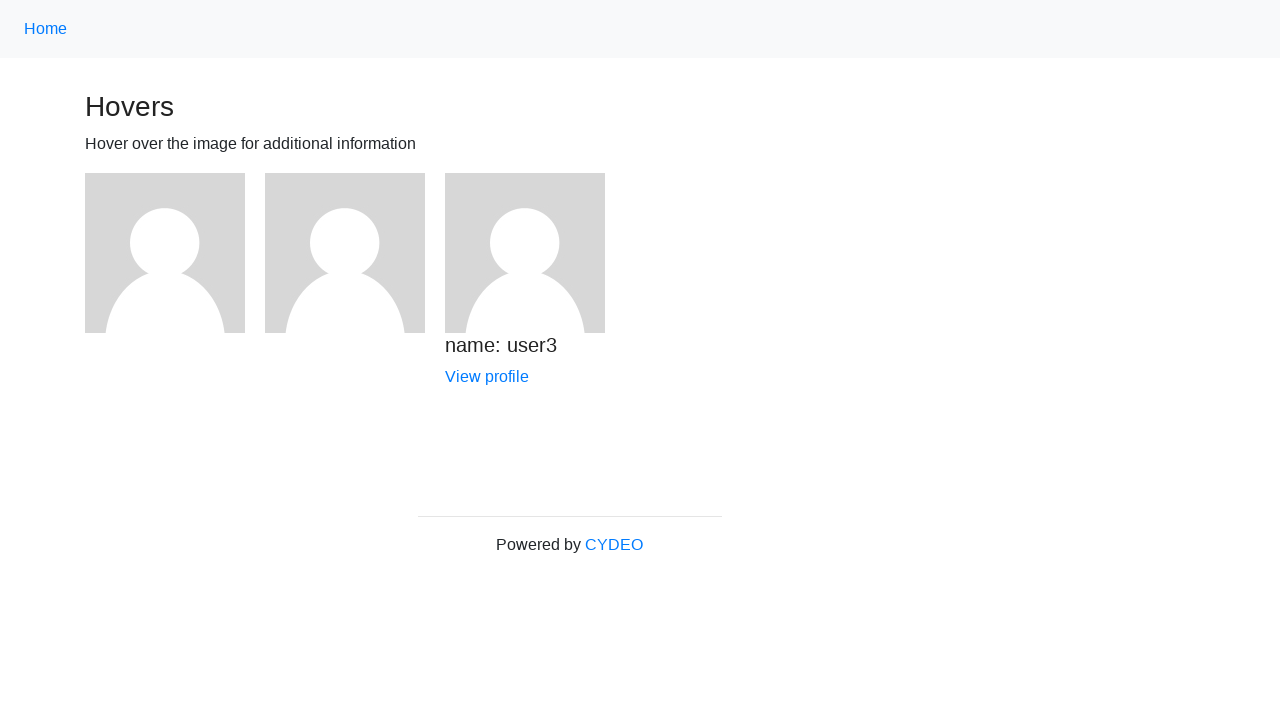

Third user name element loaded
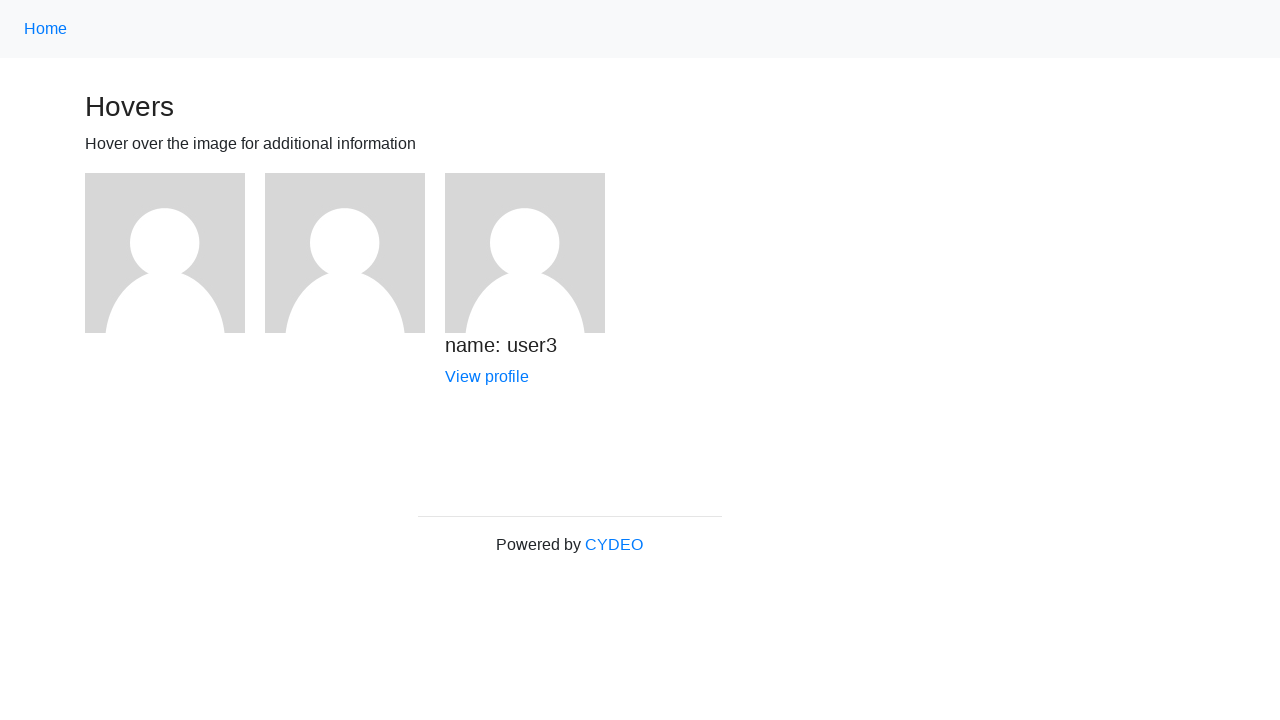

Verified third user name is displayed
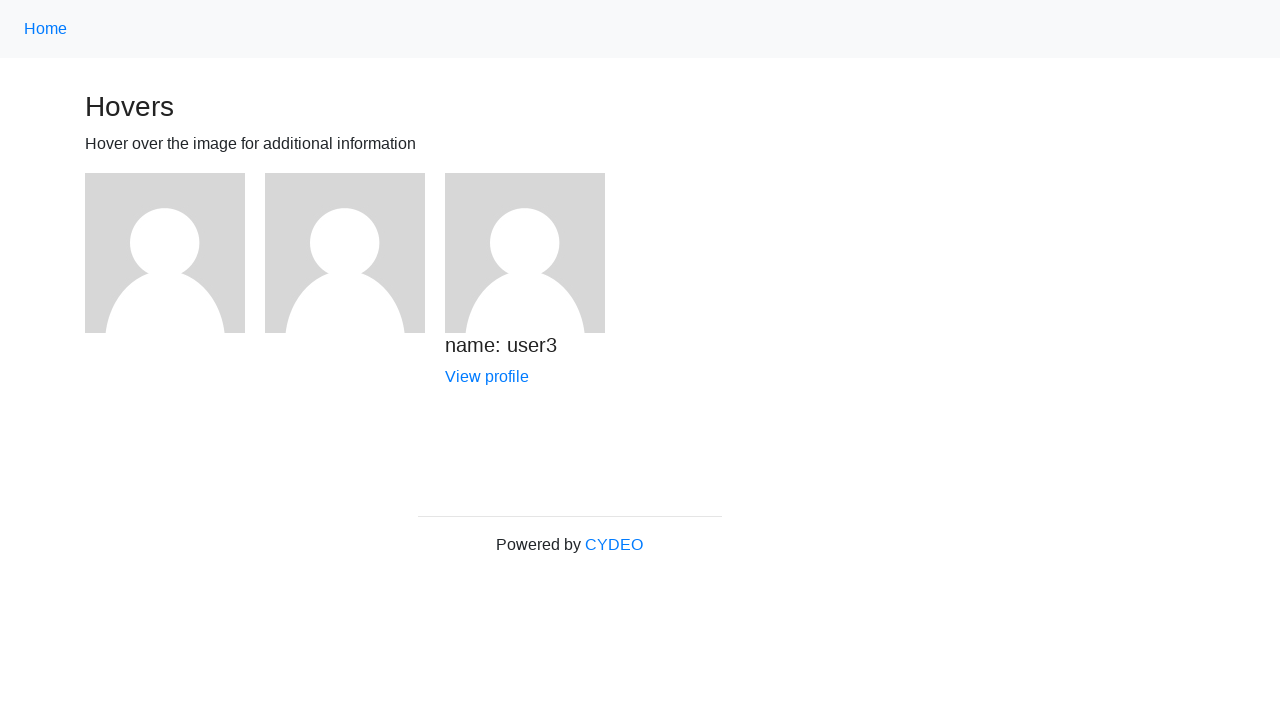

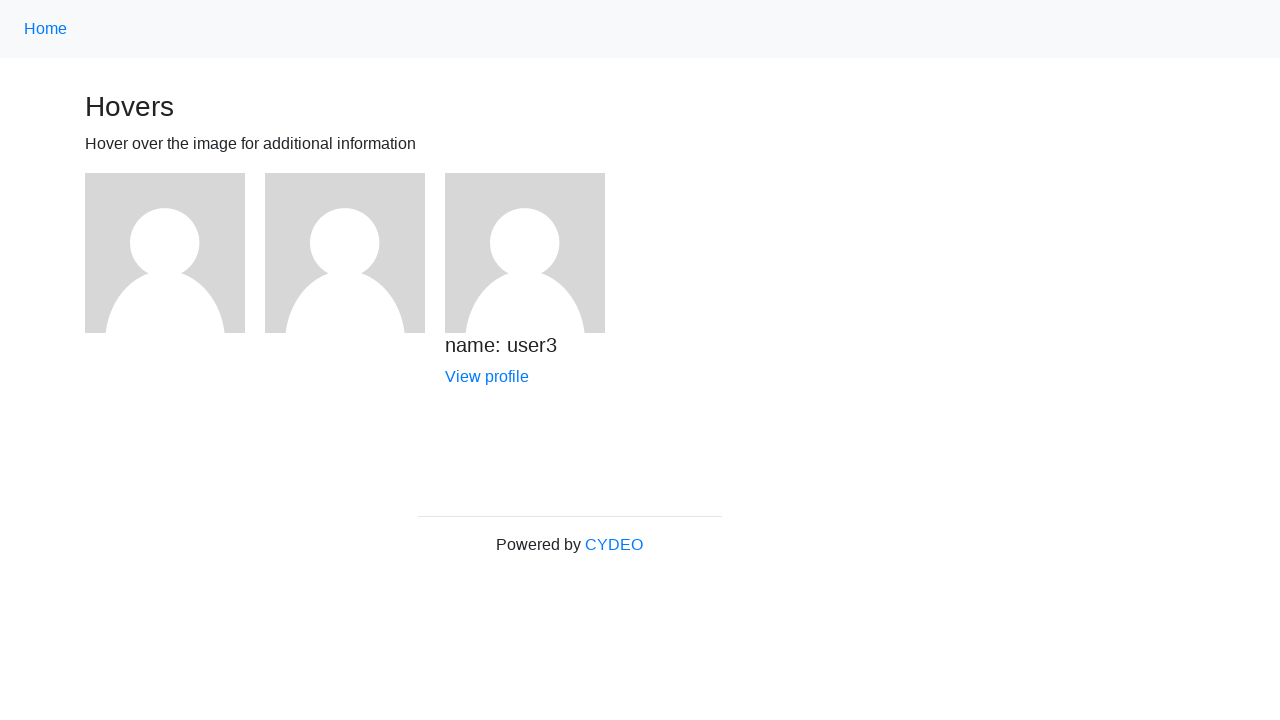